Finds and clicks the 'Contribute' link in the navbar, then verifies the page title changes

Starting URL: https://webdriver.io

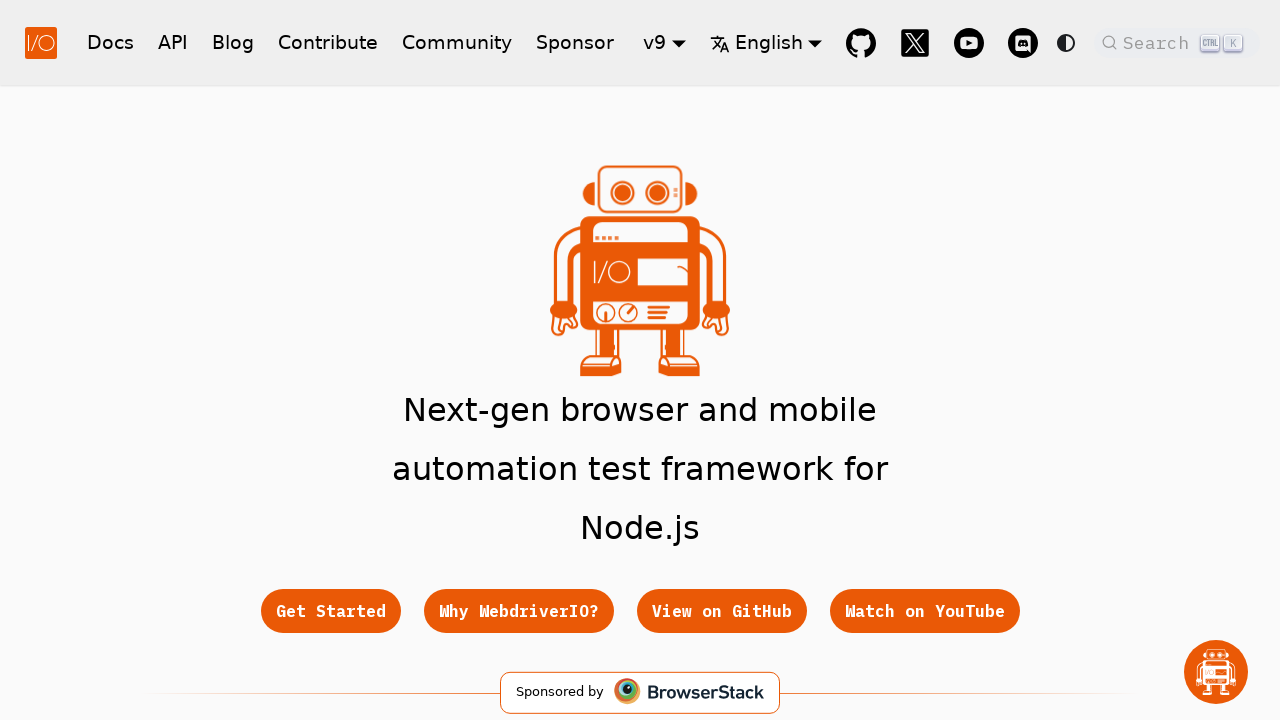

Clicked the 'Contribute' link in the navbar at (328, 42) on a.navbar__item.navbar__link >> internal:has-text="Contribute"i
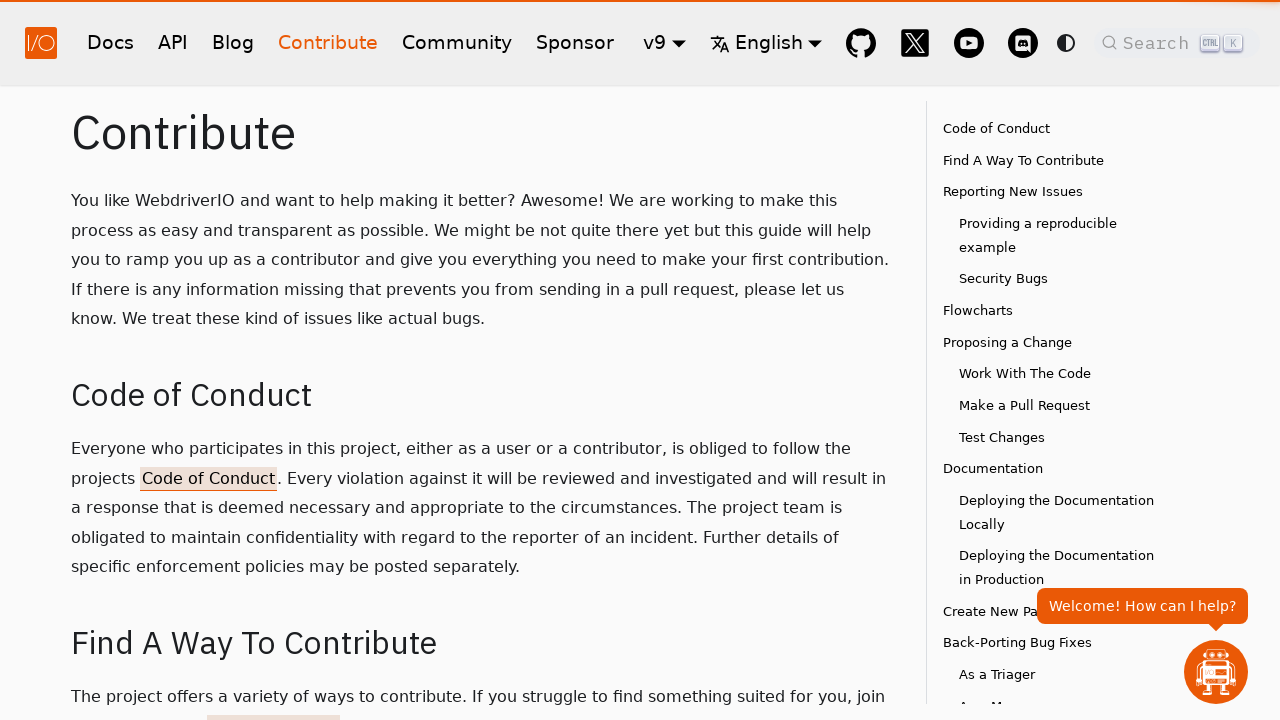

Waited for page DOM content to load
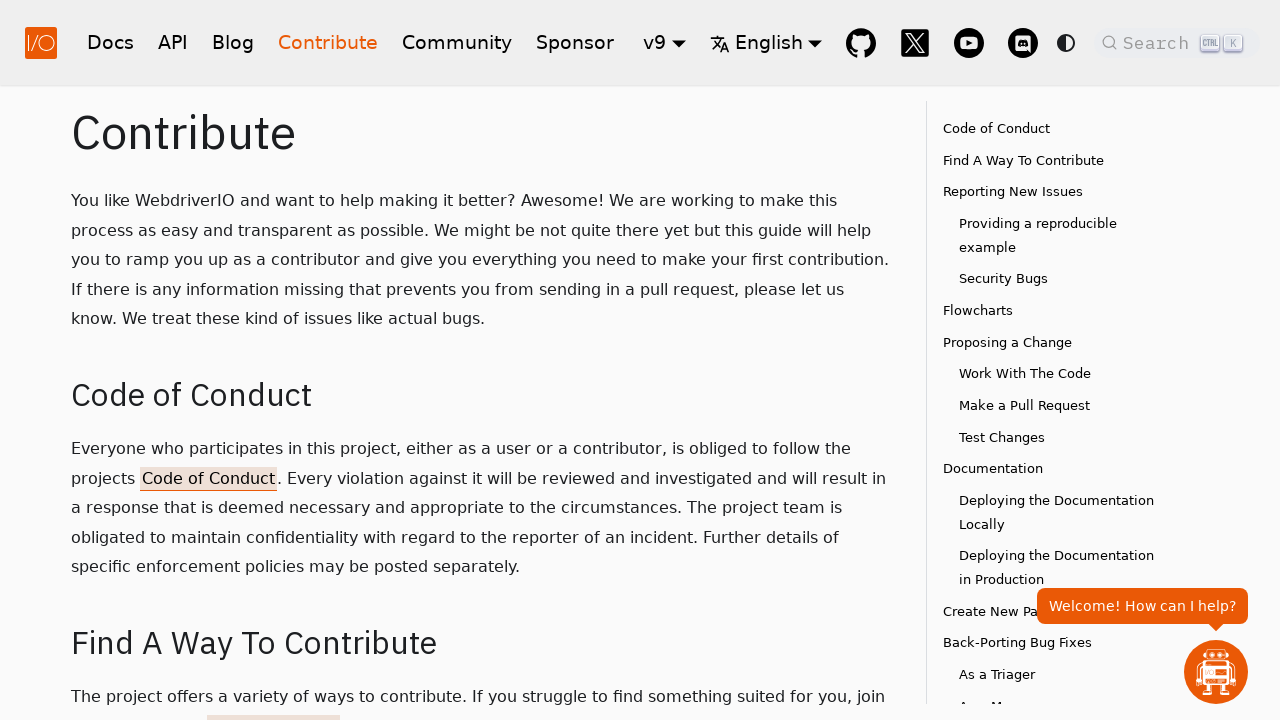

Verified page title contains 'Contribute | WebdriverIO'
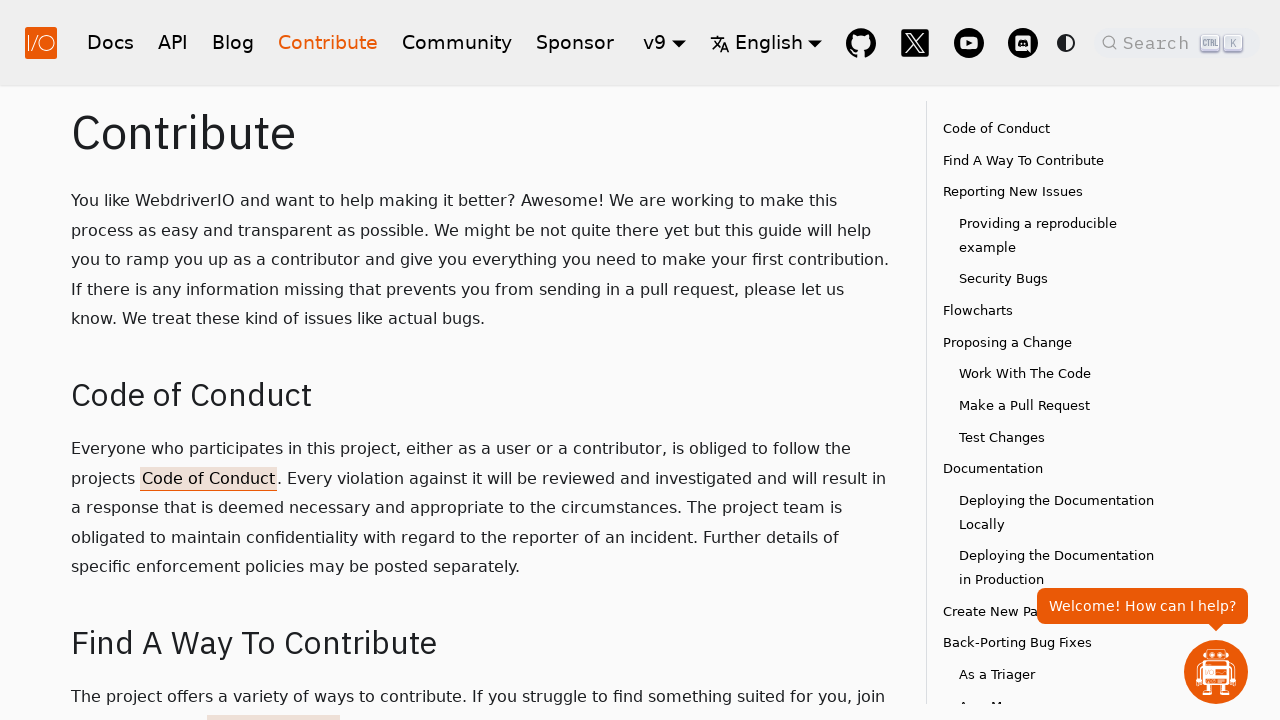

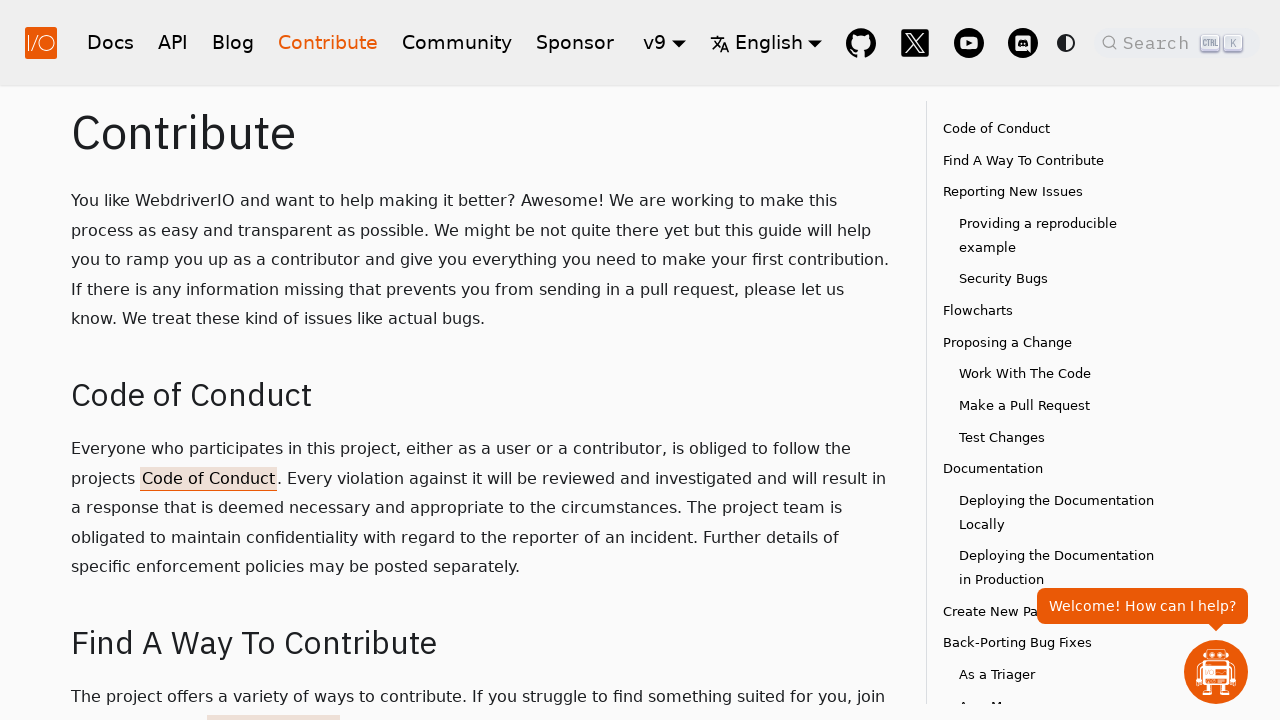